Tests login negative scenario by clicking login button without credentials and verifying "Required" validation message appears

Starting URL: https://opensource-demo.orangehrmlive.com/web/index.php/auth/login

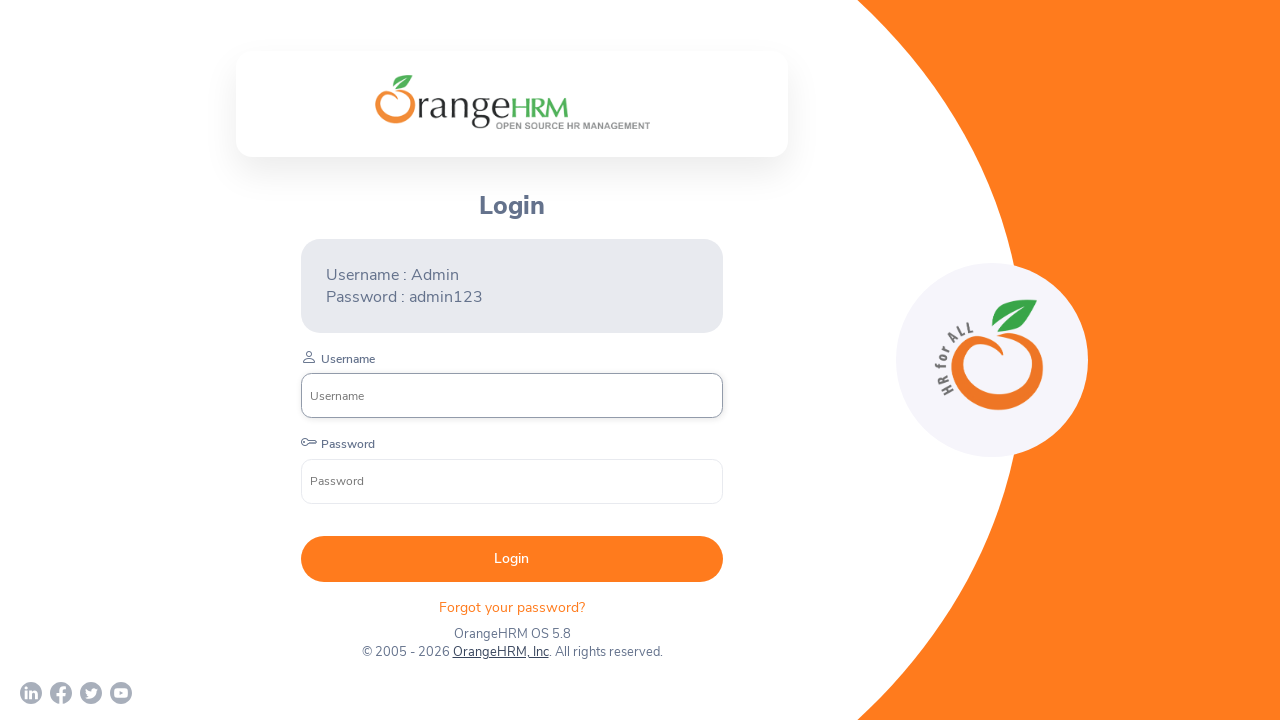

Verified page title contains 'OrangeHRM'
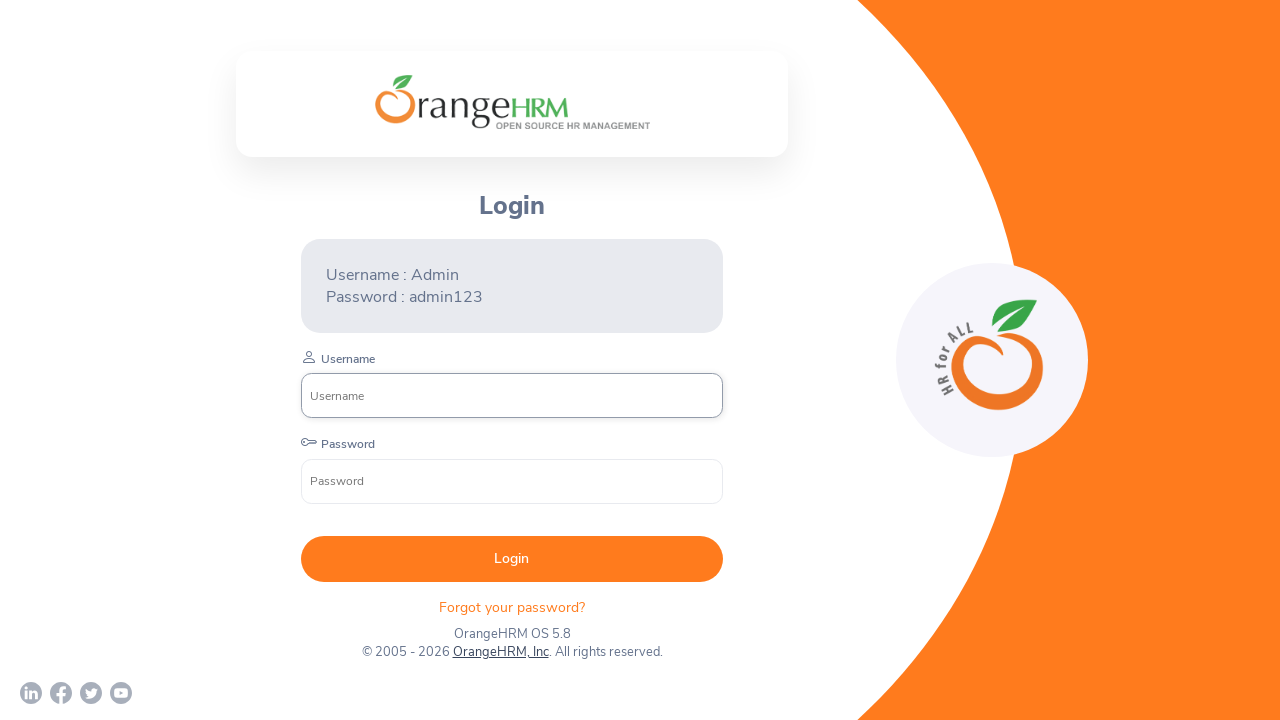

Waited for page to fully load (networkidle)
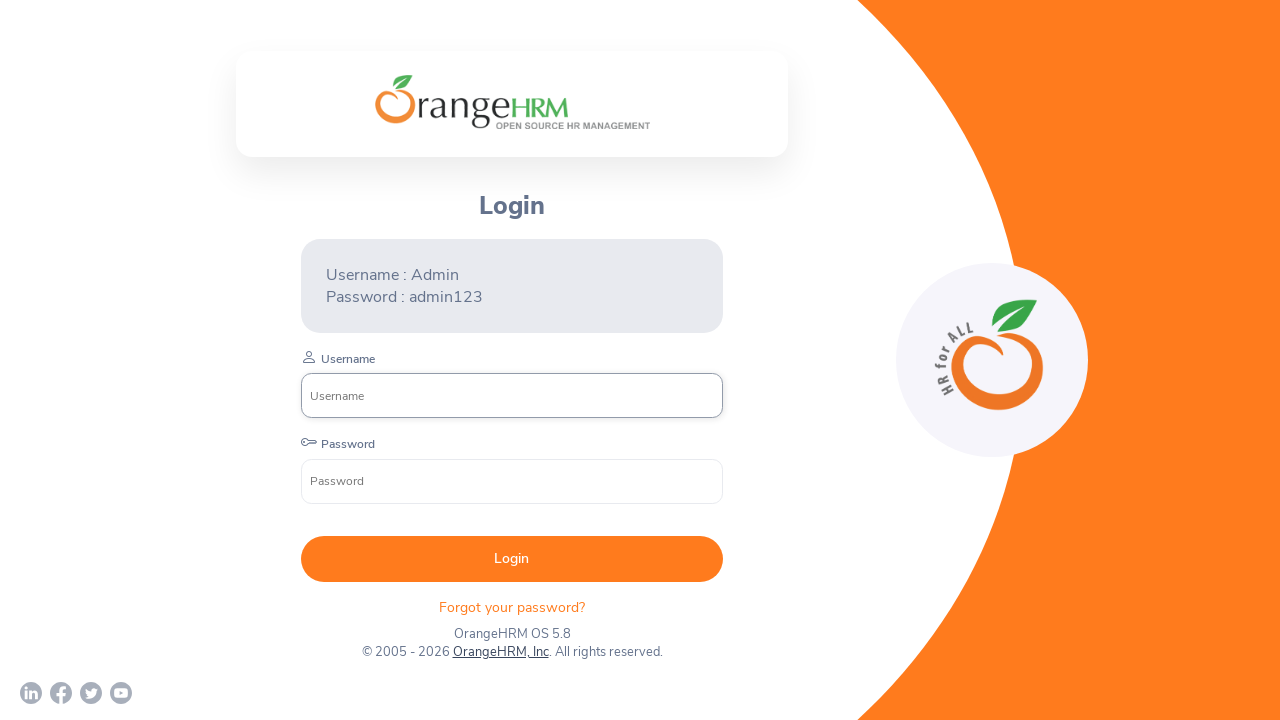

Clicked login button without entering credentials at (512, 559) on xpath=//button[text()=" Login "]
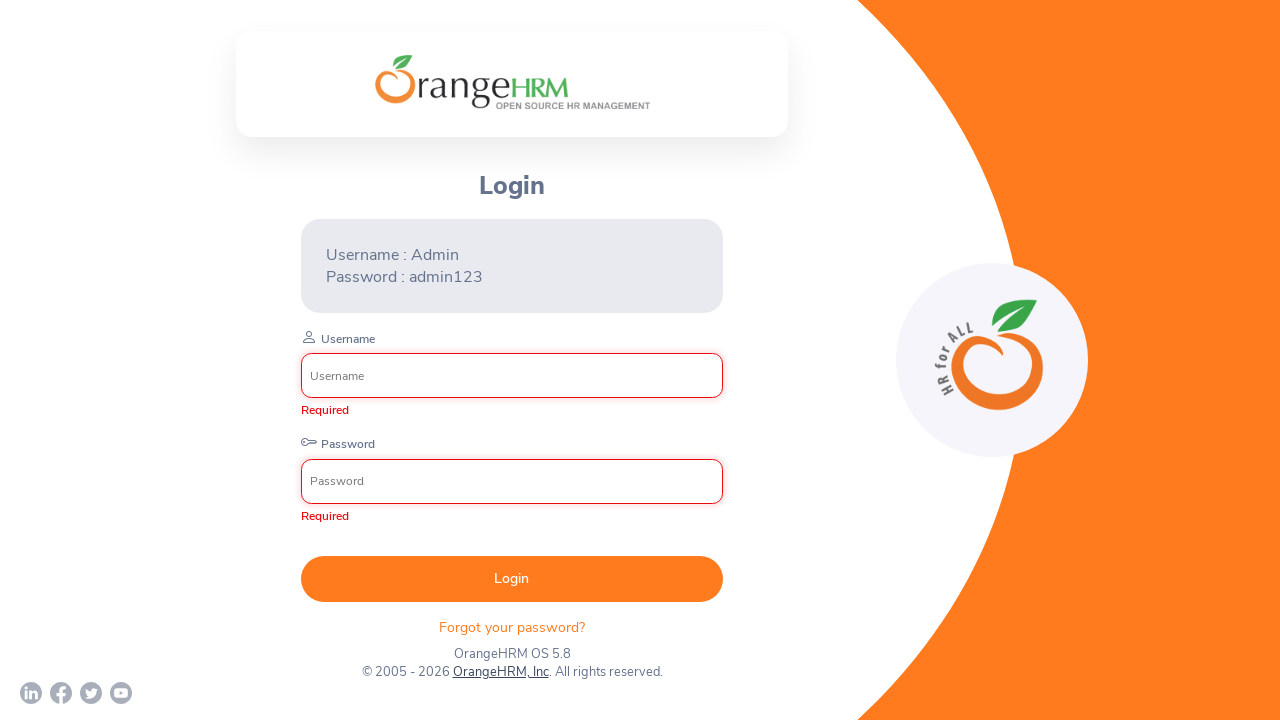

Verified 'Required' validation message appeared
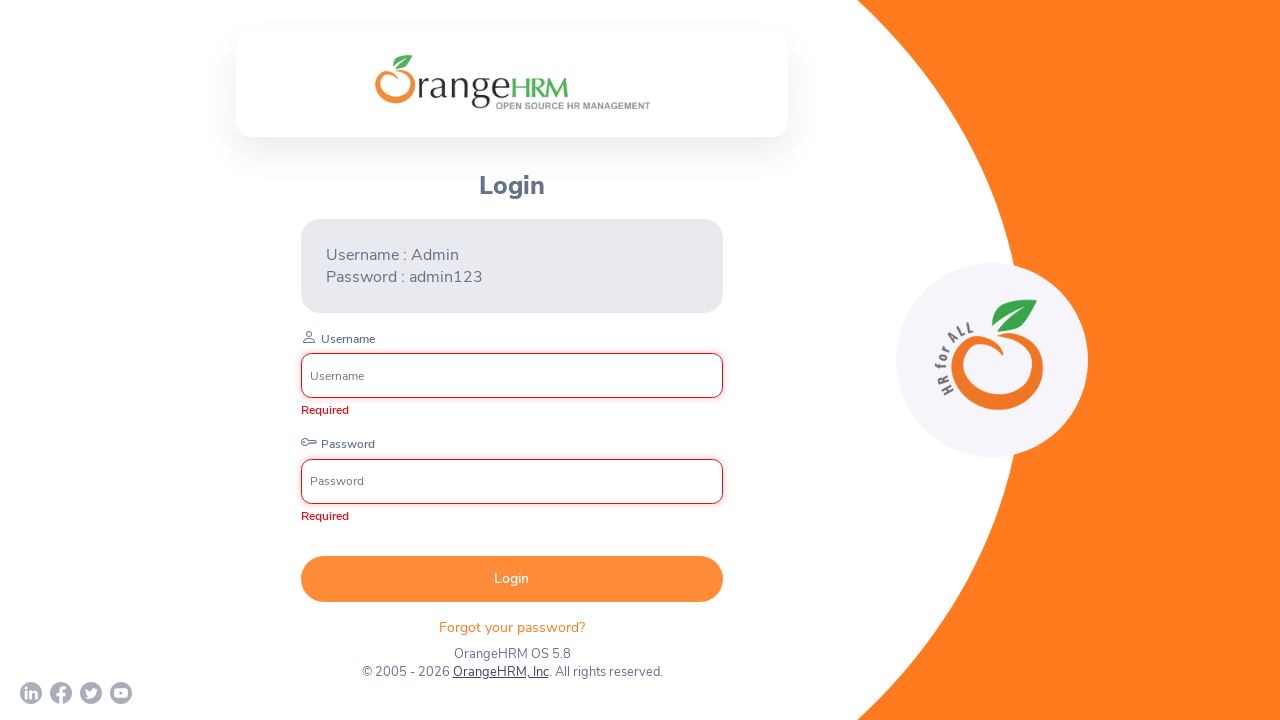

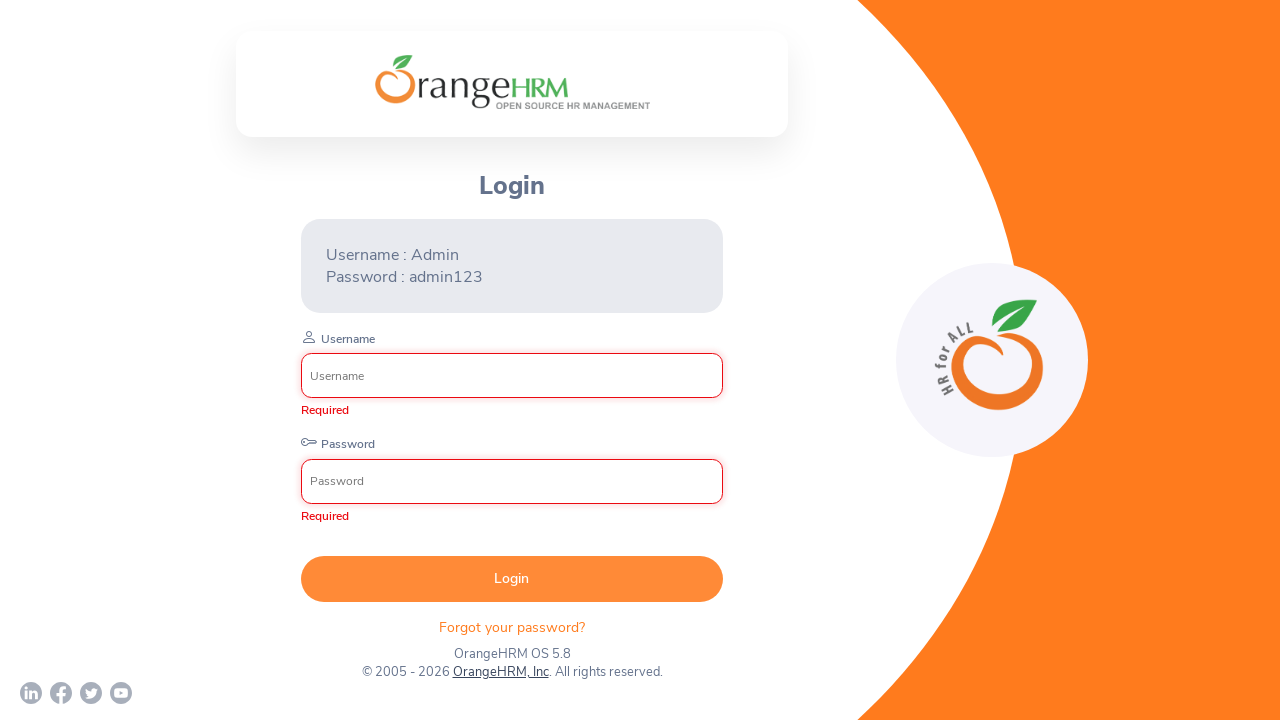